Tests the onboarding screen by verifying it's visible and clicking through the onboarding flow using the Next button 5 times

Starting URL: https://traxionpay-app.web.app/#/login

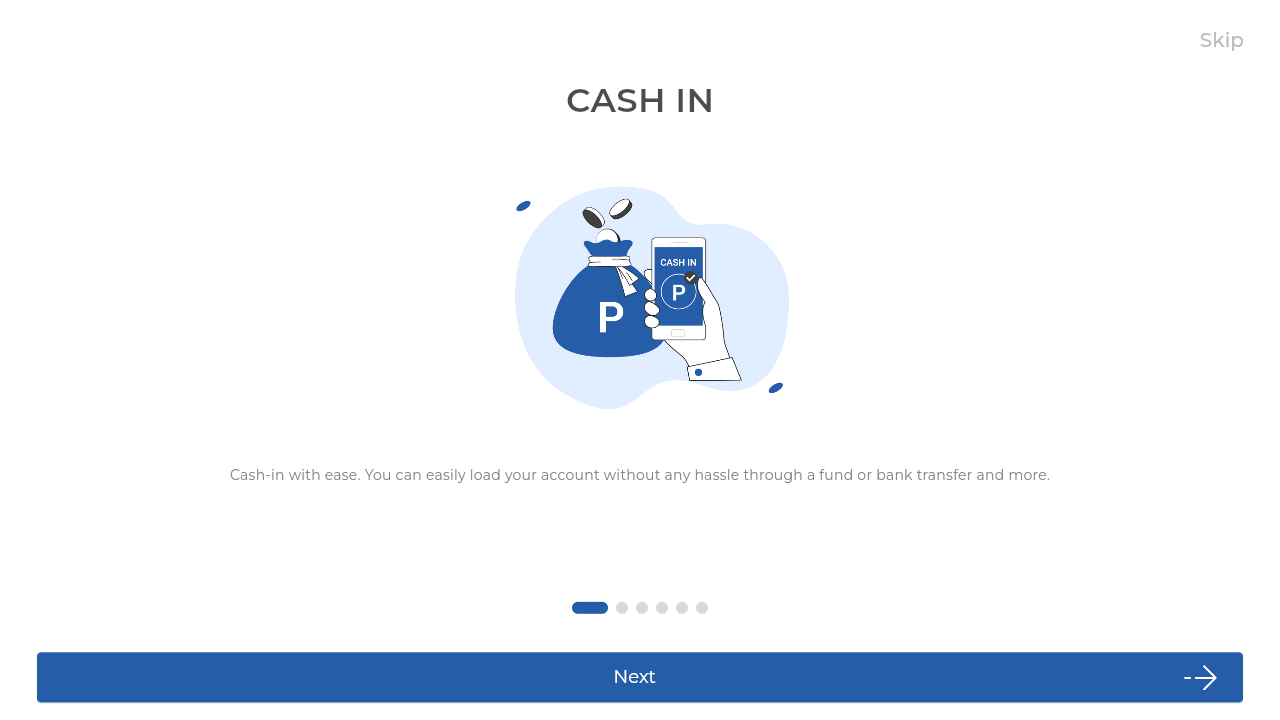

Waited for redirect to onboarding page
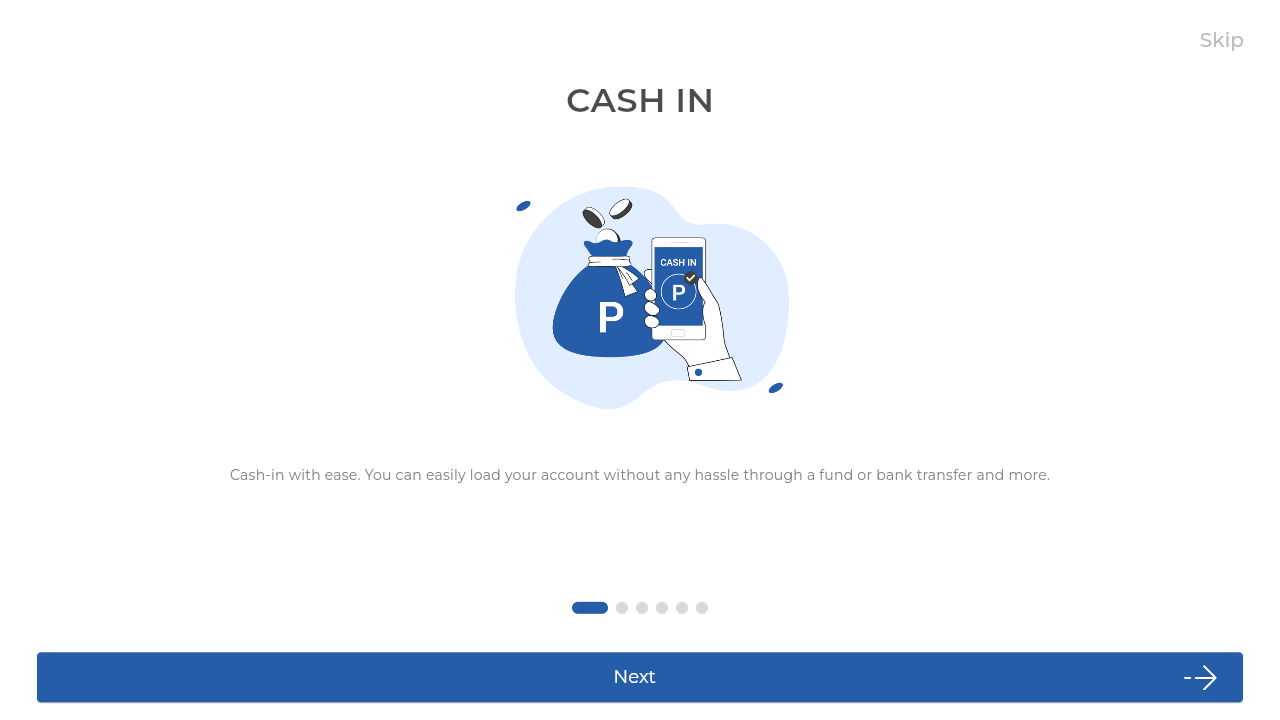

Verified onboarding screen element is visible
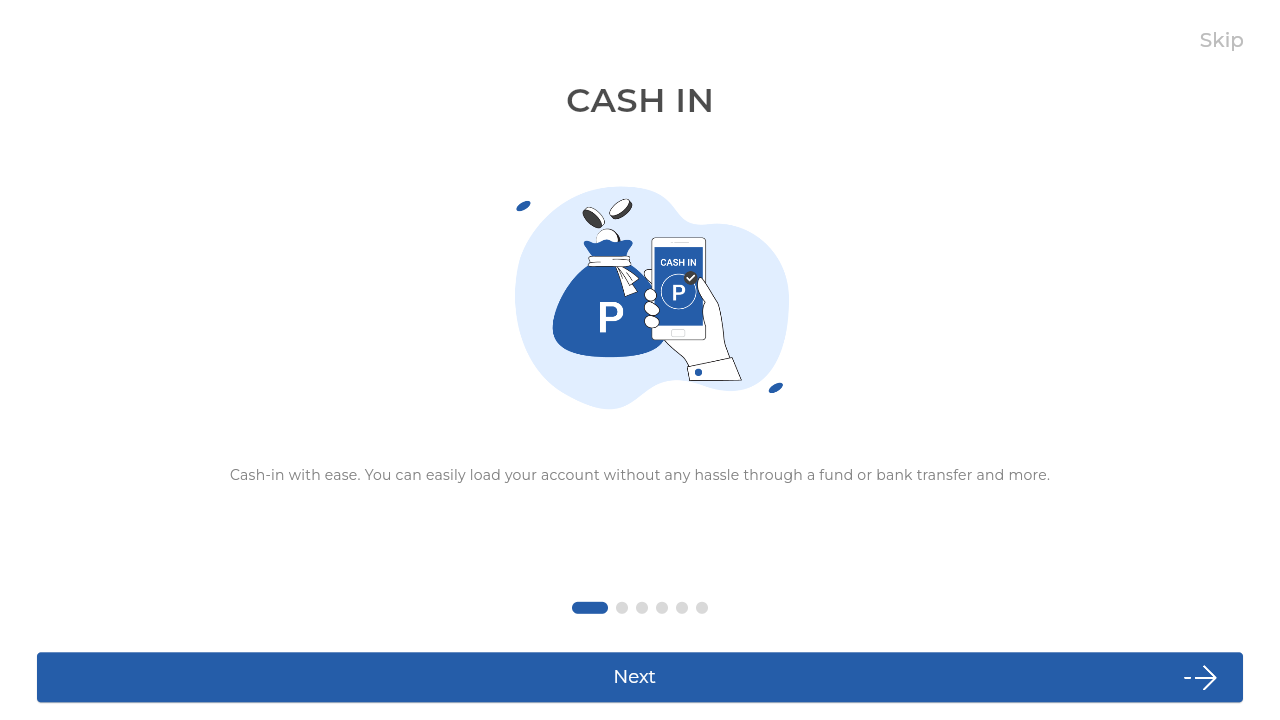

Clicked Next button to proceed through onboarding screen 1 of 5 at (640, 677) on internal:role=button[name="Next"i]
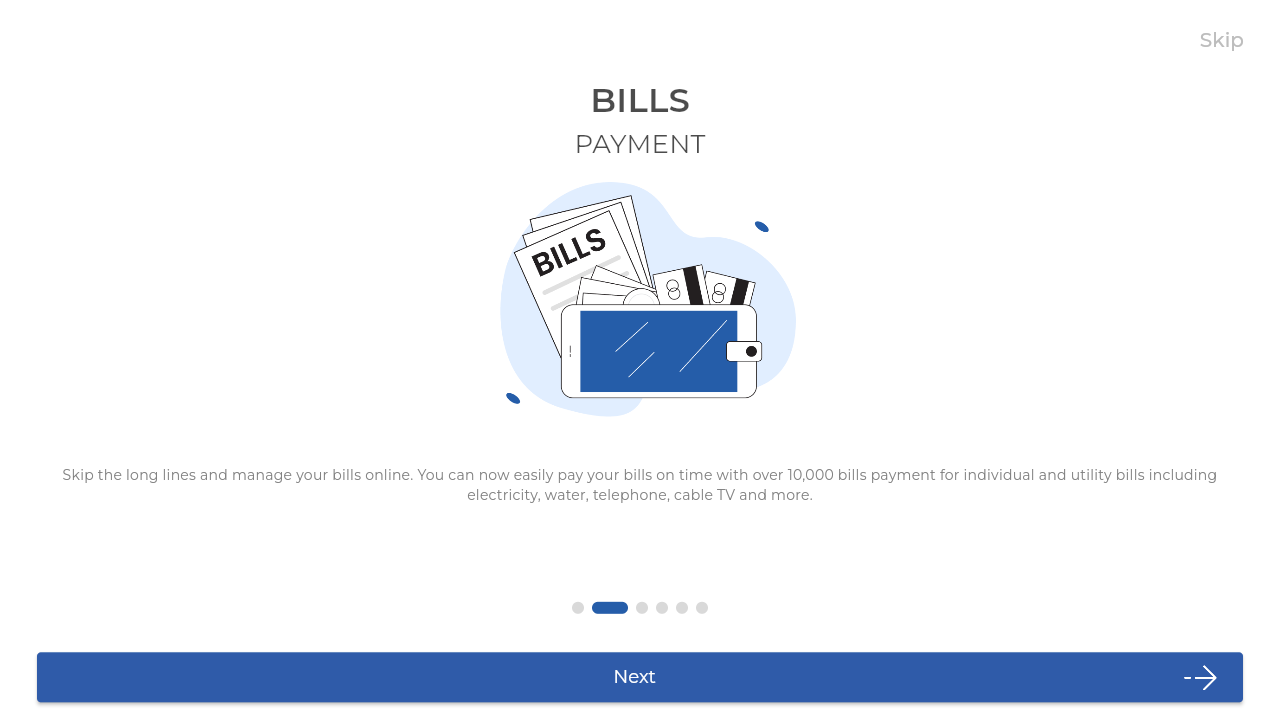

Clicked Next button to proceed through onboarding screen 2 of 5 at (640, 677) on internal:role=button[name="Next"i]
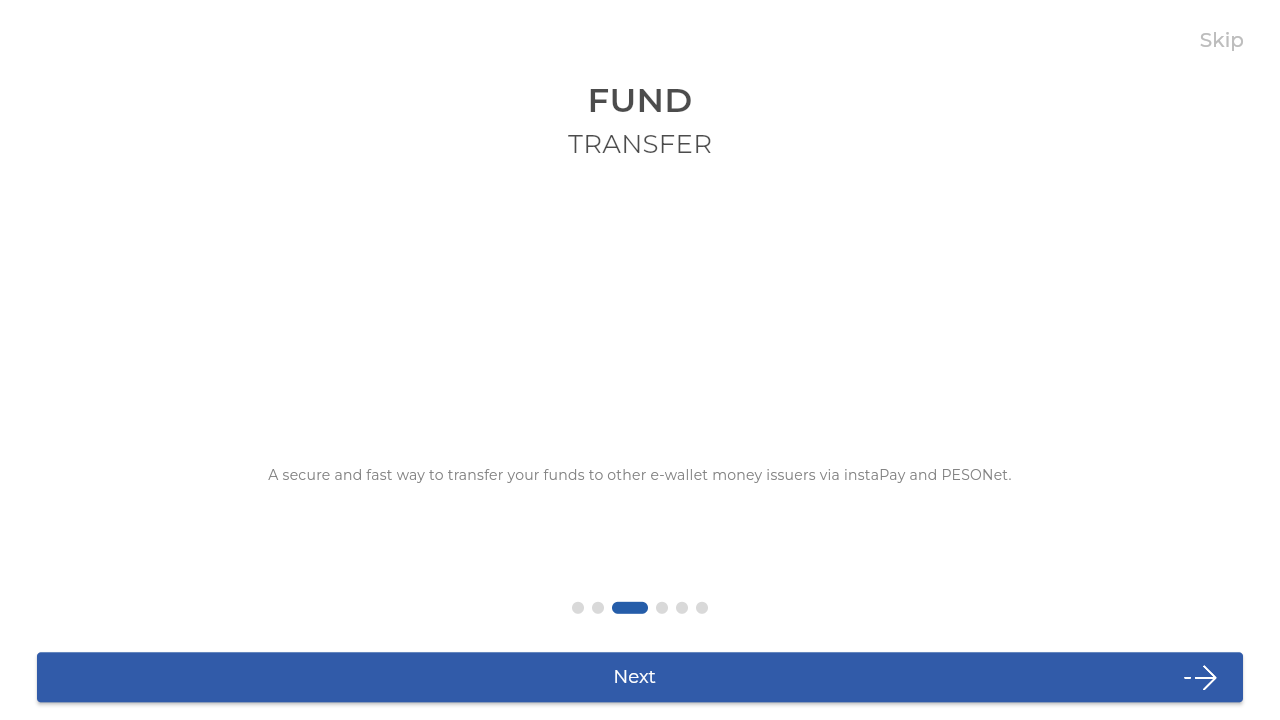

Clicked Next button to proceed through onboarding screen 3 of 5 at (640, 677) on internal:role=button[name="Next"i]
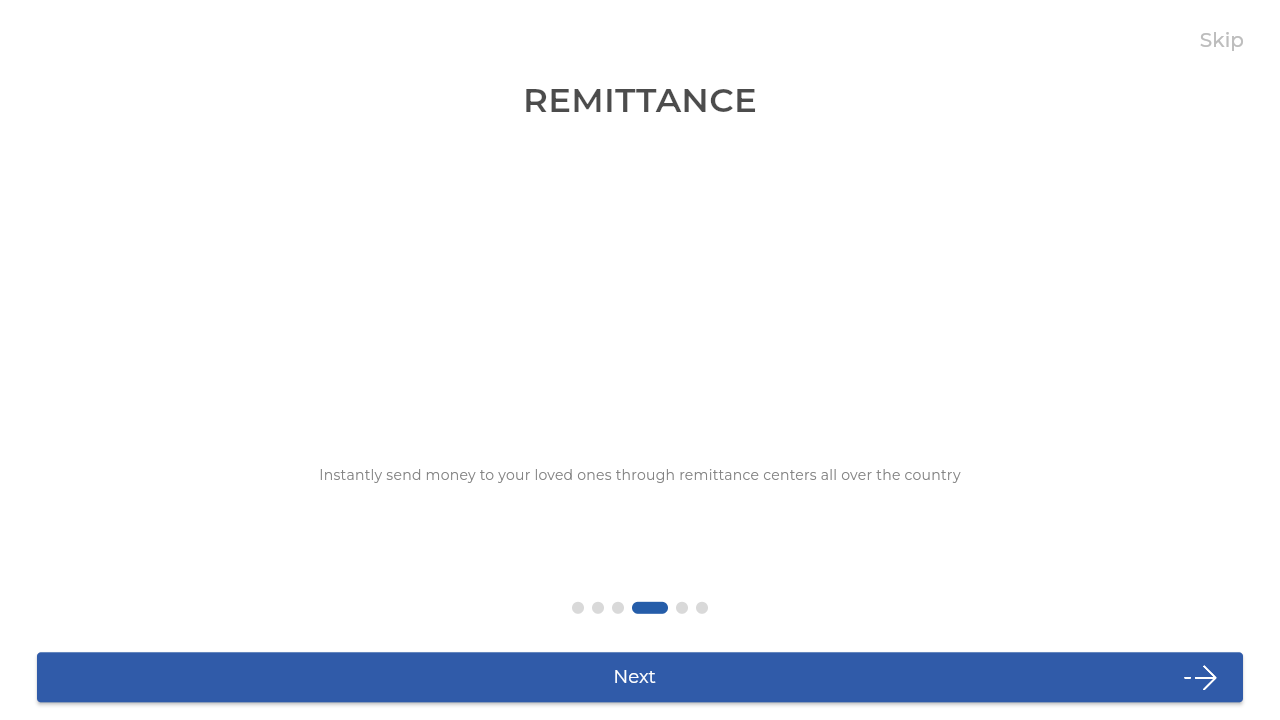

Clicked Next button to proceed through onboarding screen 4 of 5 at (640, 677) on internal:role=button[name="Next"i]
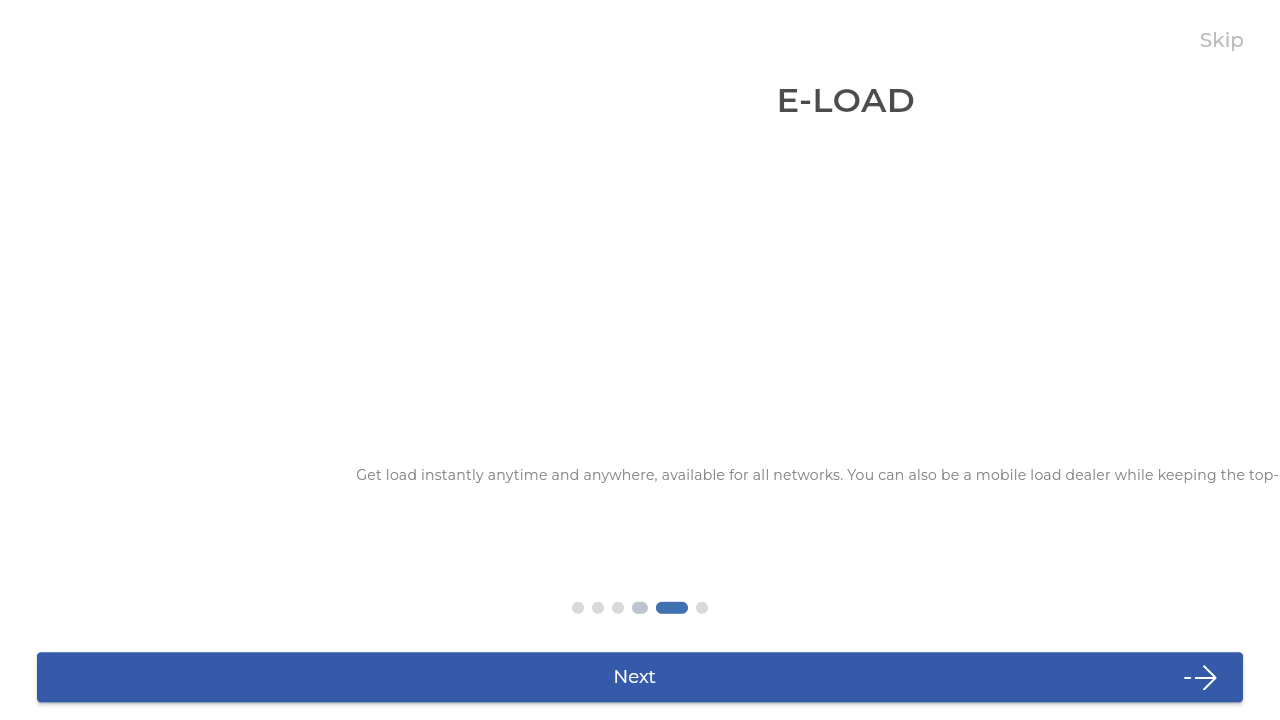

Clicked Next button to proceed through onboarding screen 5 of 5 at (640, 677) on internal:role=button[name="Next"i]
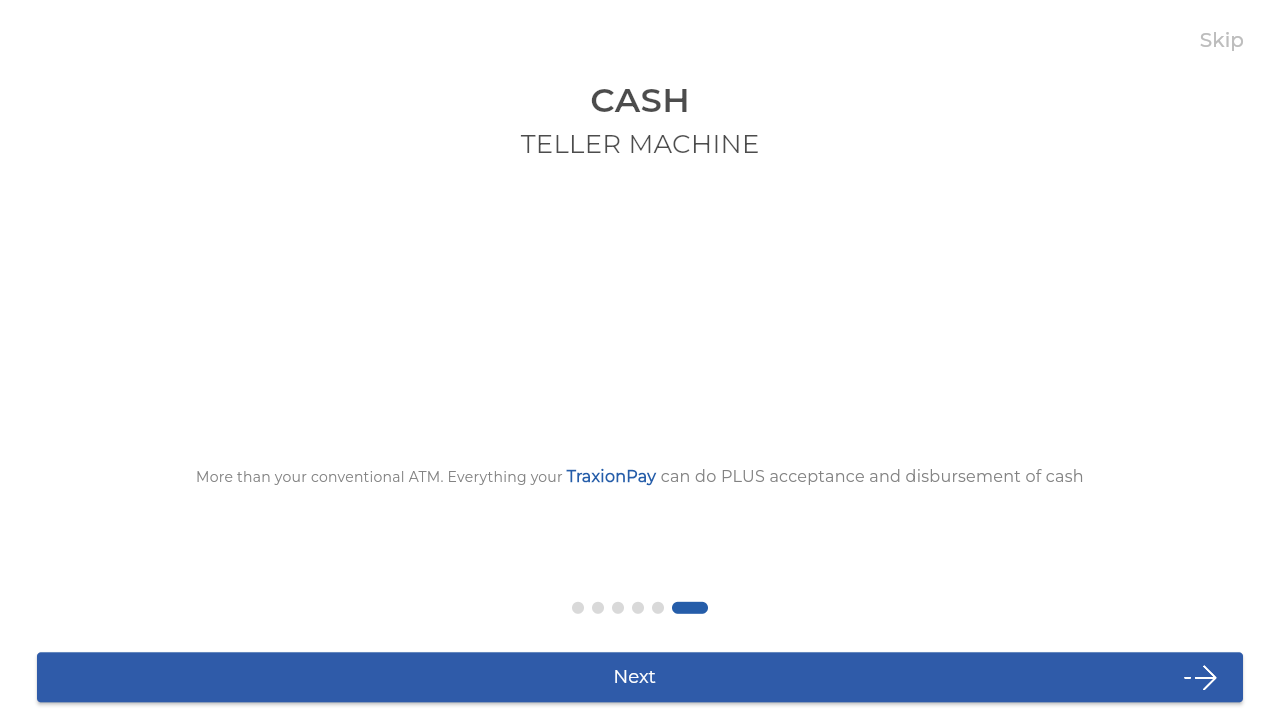

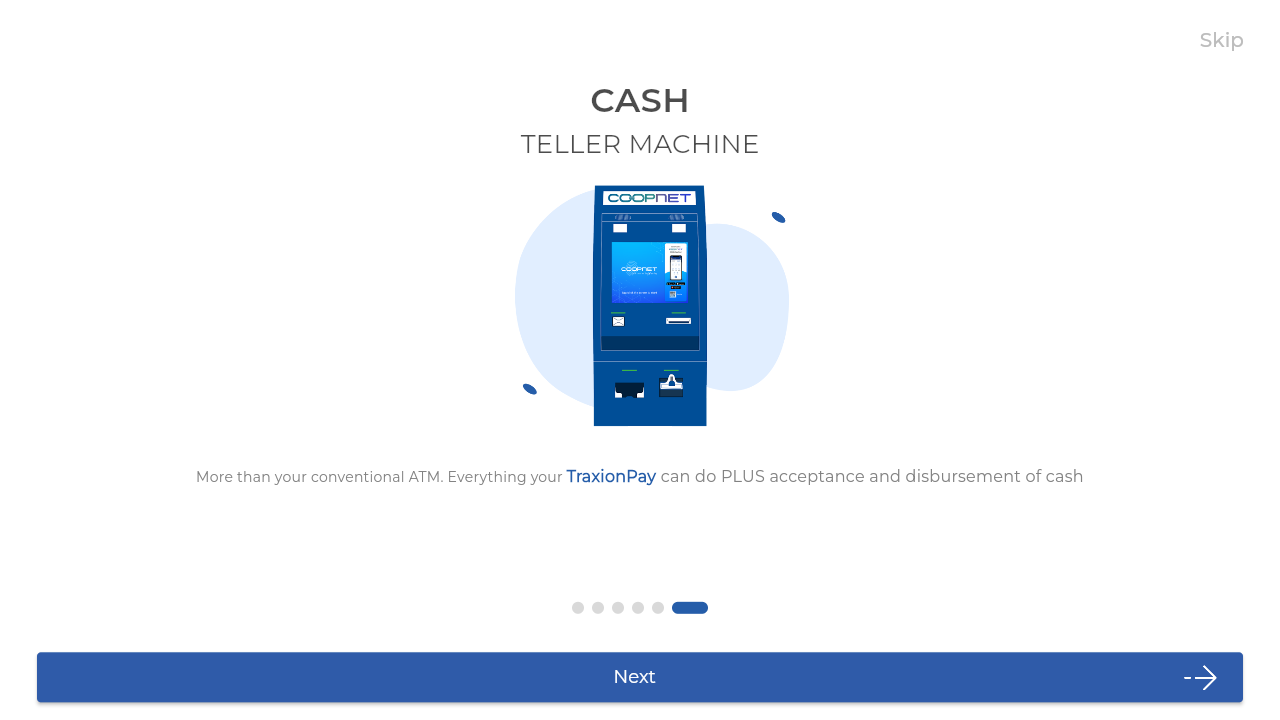